Fills in phone number and amount fields in the communication services section and clicks the Continue button to proceed with online top-up

Starting URL: https://www.mts.by

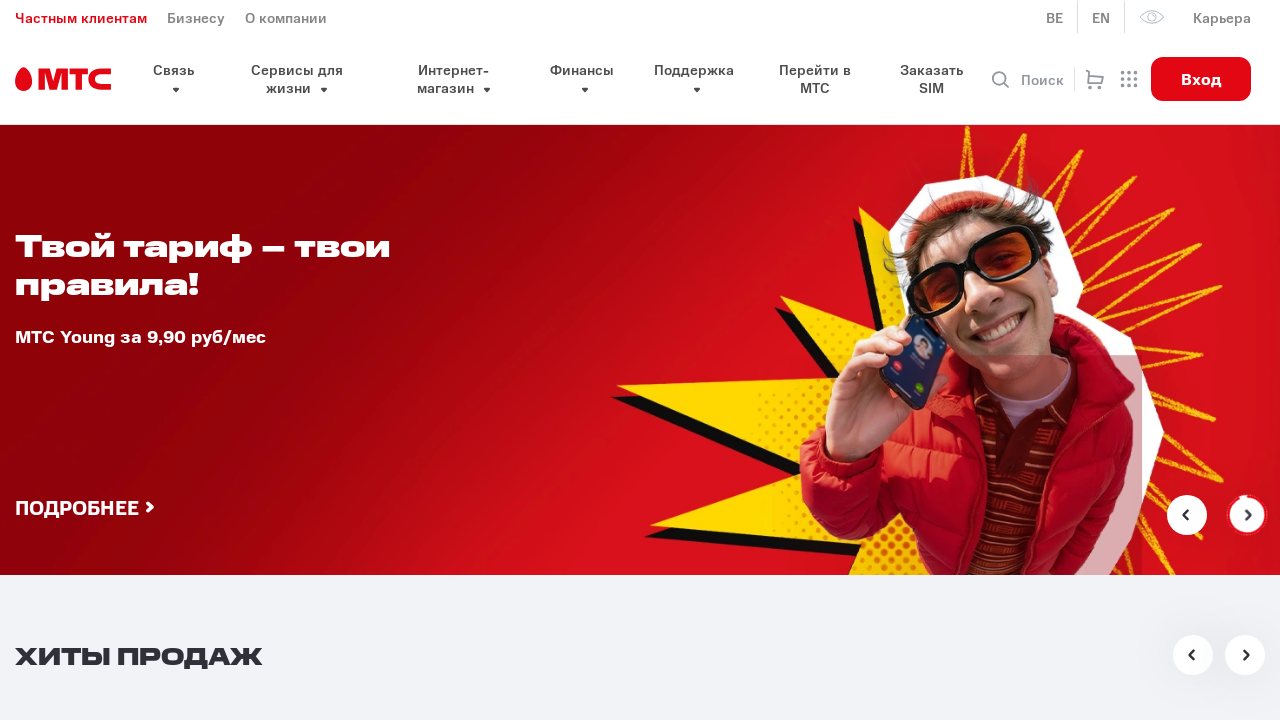

Clicked phone number field in communication services section at (660, 360) on #connection-phone
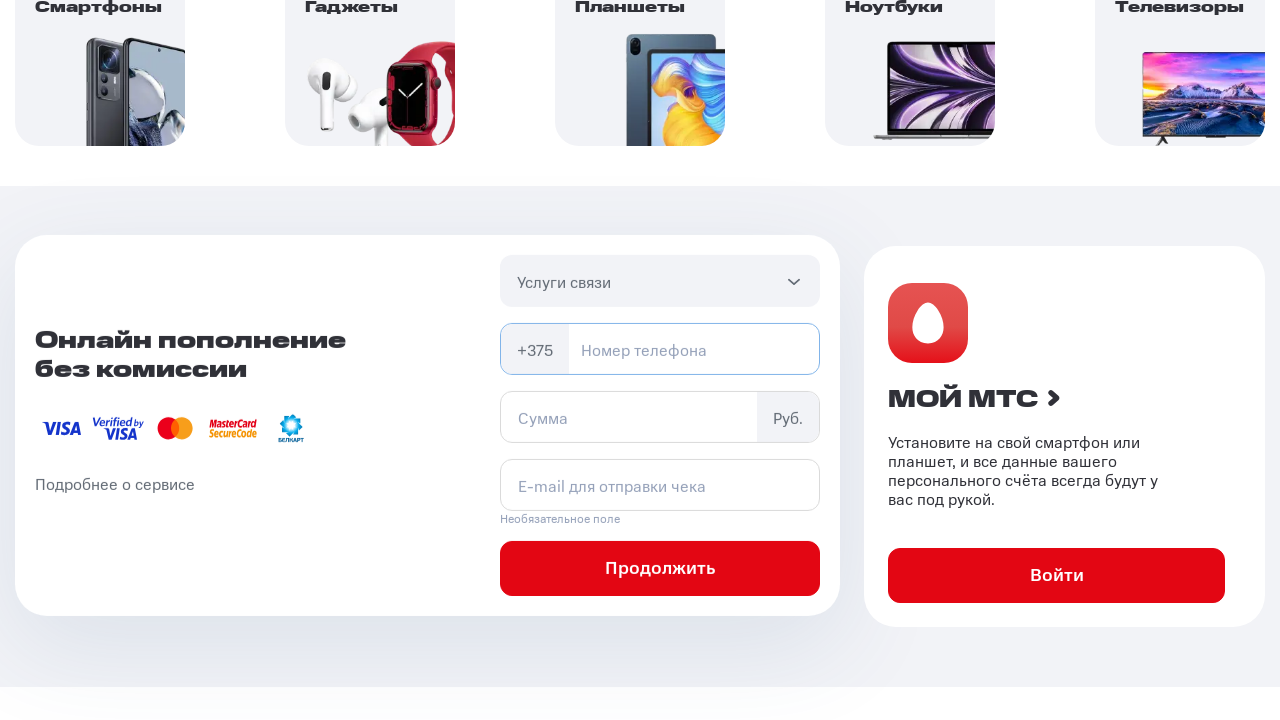

Filled phone number field with '(29)777-77-77' on #connection-phone
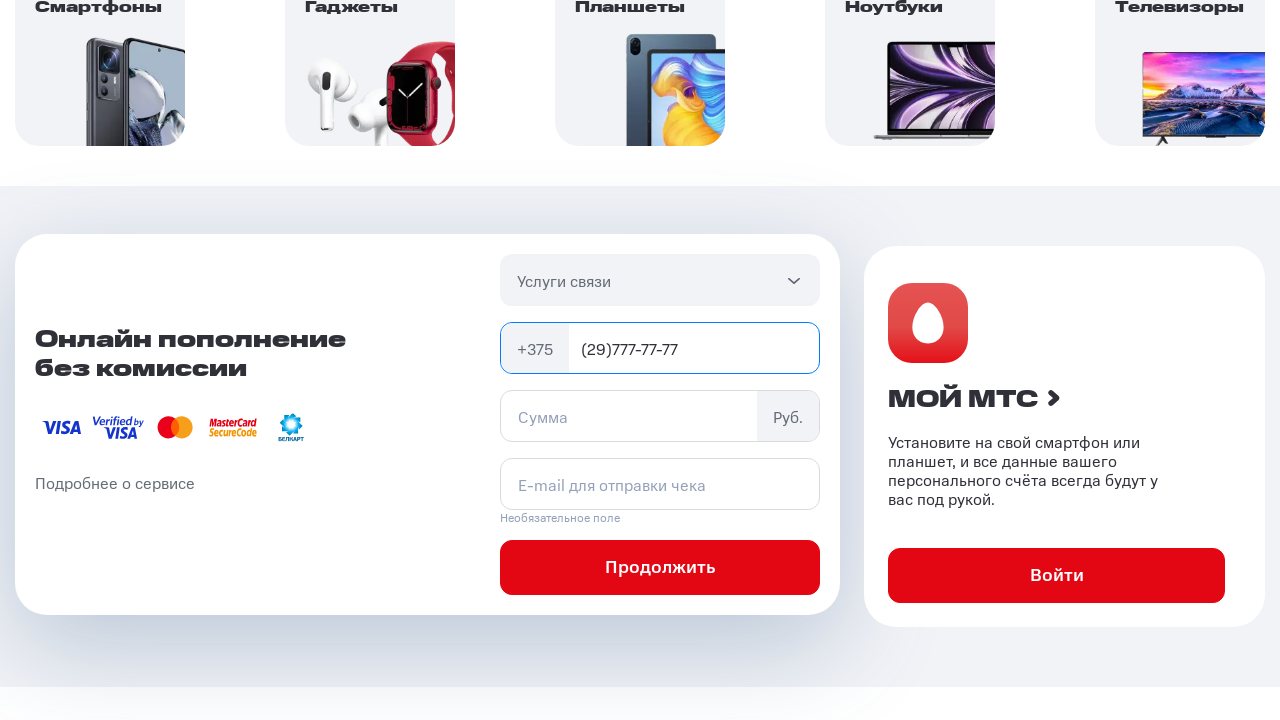

Clicked amount field in communication services section at (660, 416) on #connection-sum
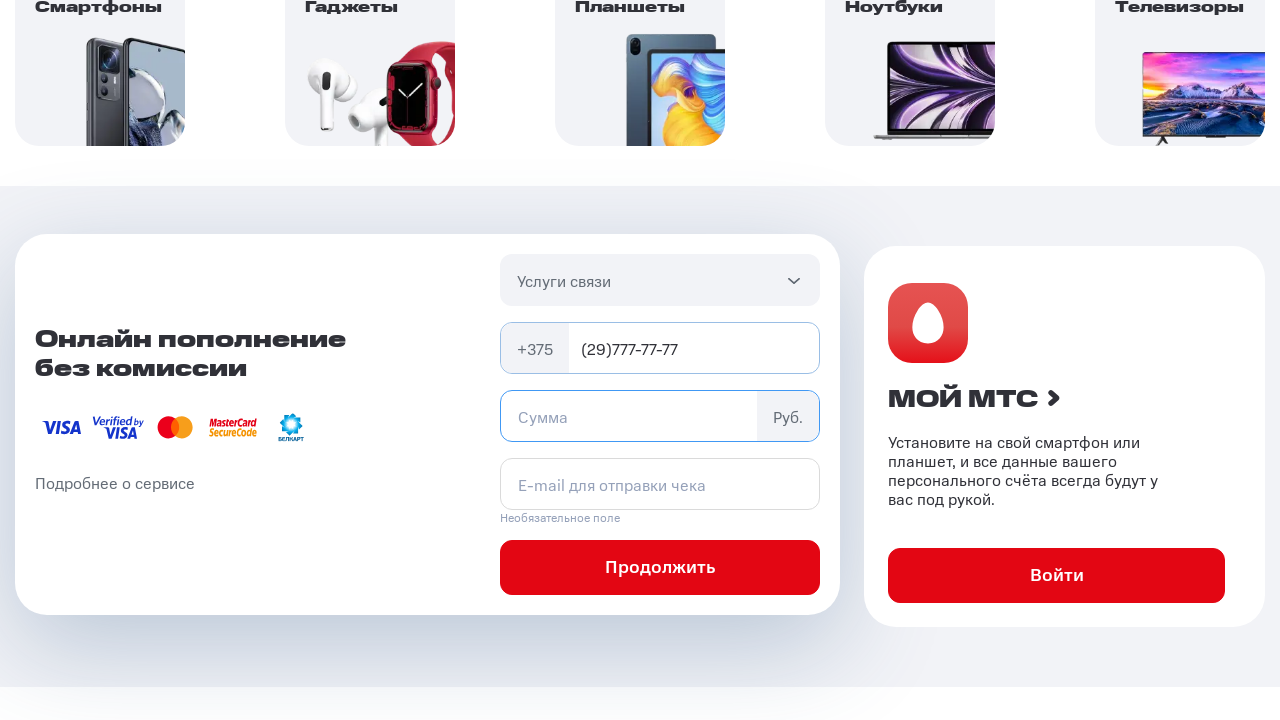

Filled amount field with '10' on #connection-sum
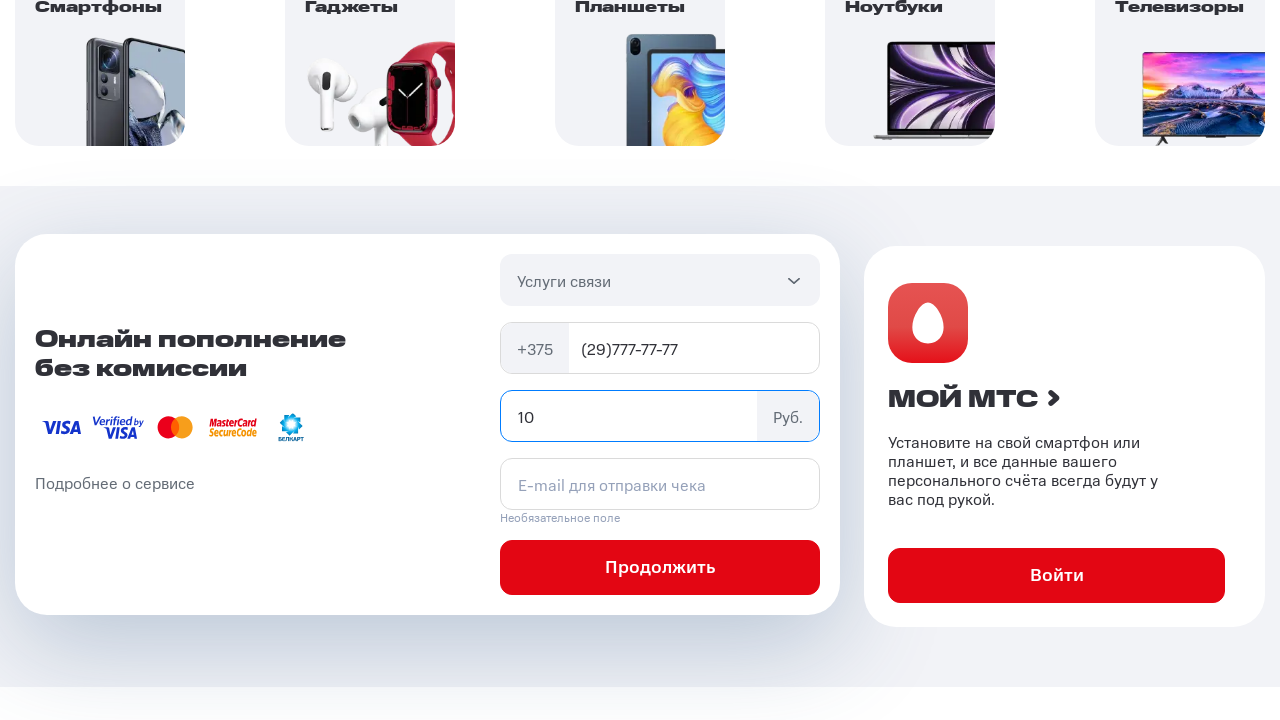

Clicked Continue button to proceed with online top-up at (660, 568) on xpath=//*[@id='pay-connection']/button
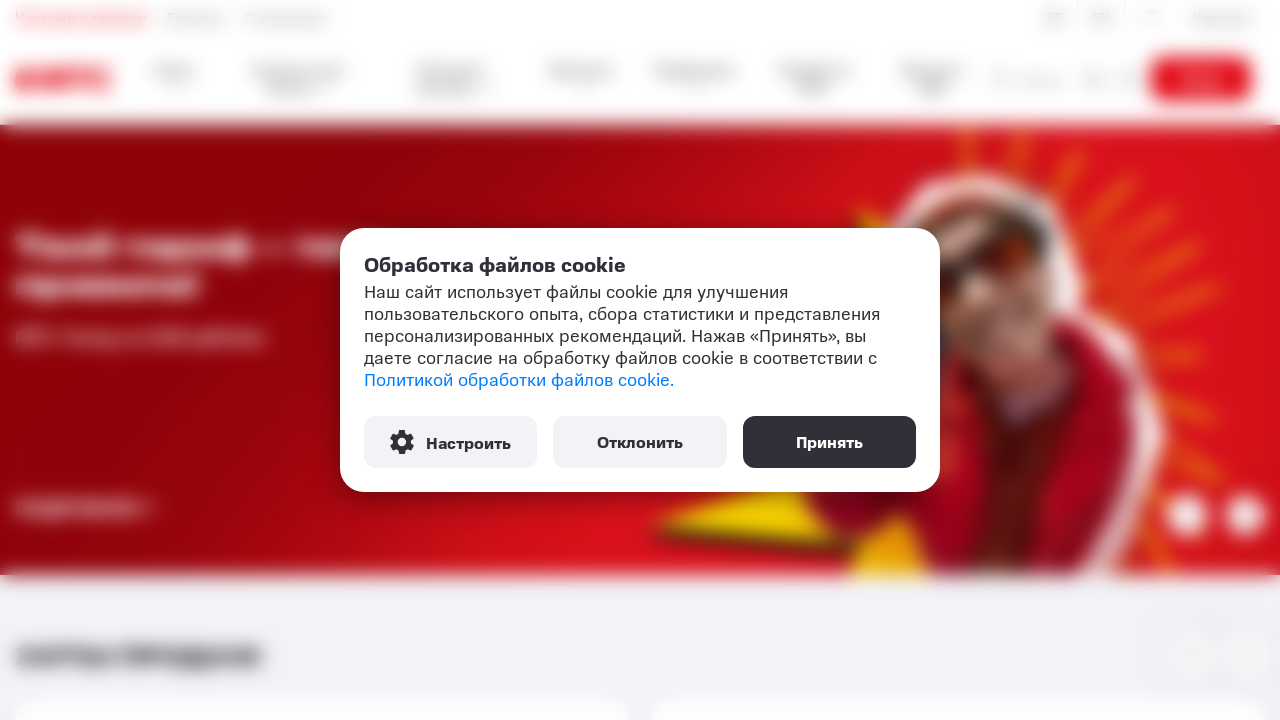

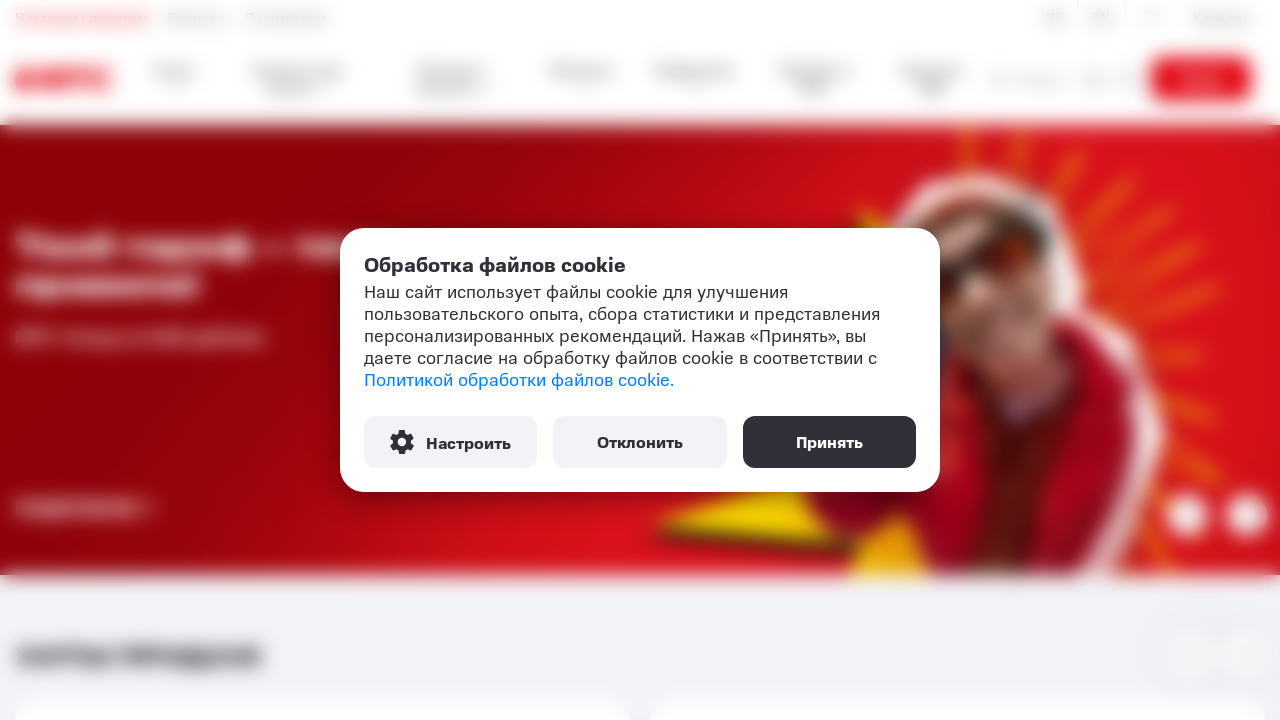